Tests successful user registration by filling in name, email, password fields and clicking the administrator checkbox and submit button

Starting URL: https://front.serverest.dev/cadastrarusuarios

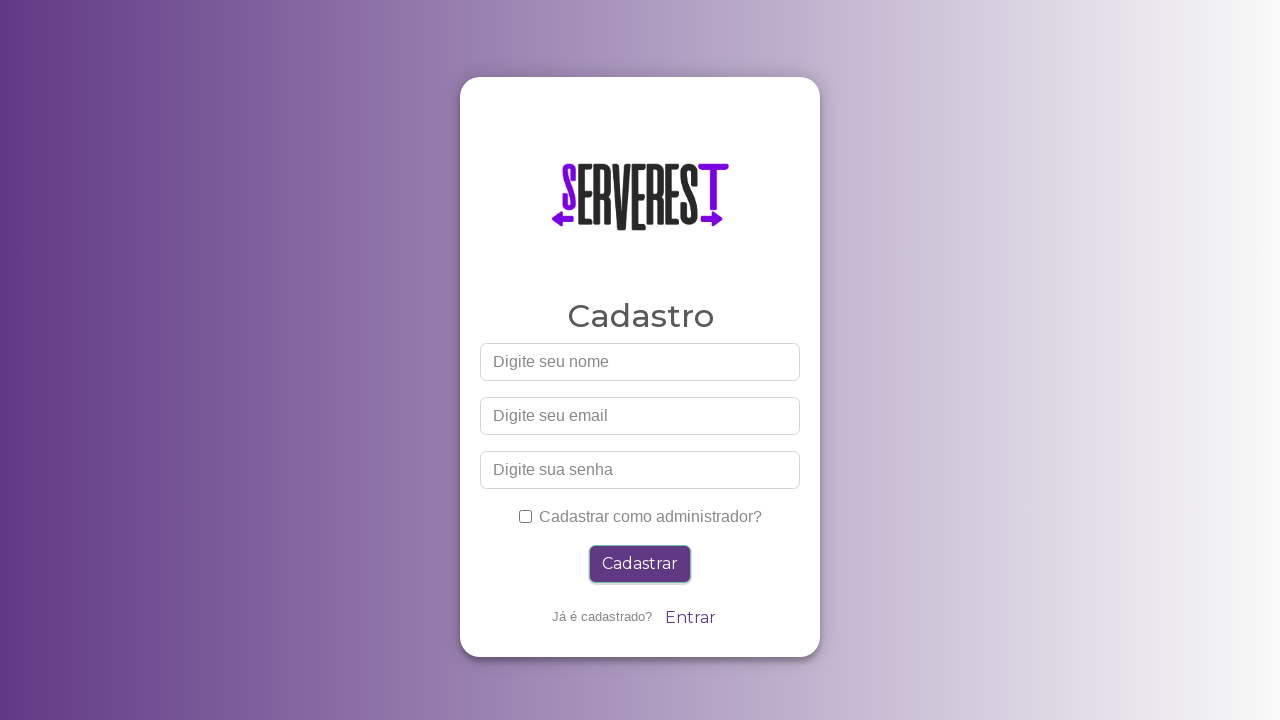

Filled name field with 'Usuario Teste Playwright' on input[id="nome"]
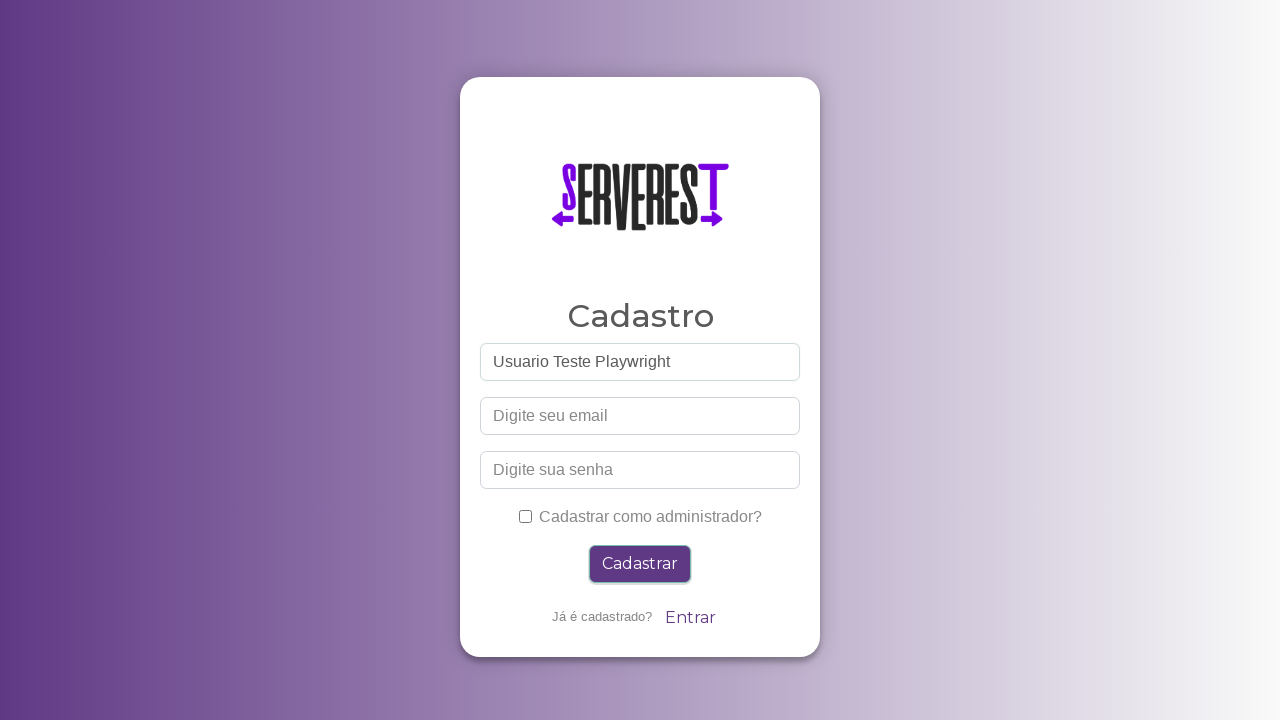

Filled email field with 'testuser_pw_7842@gmail.com' on input[id="email"]
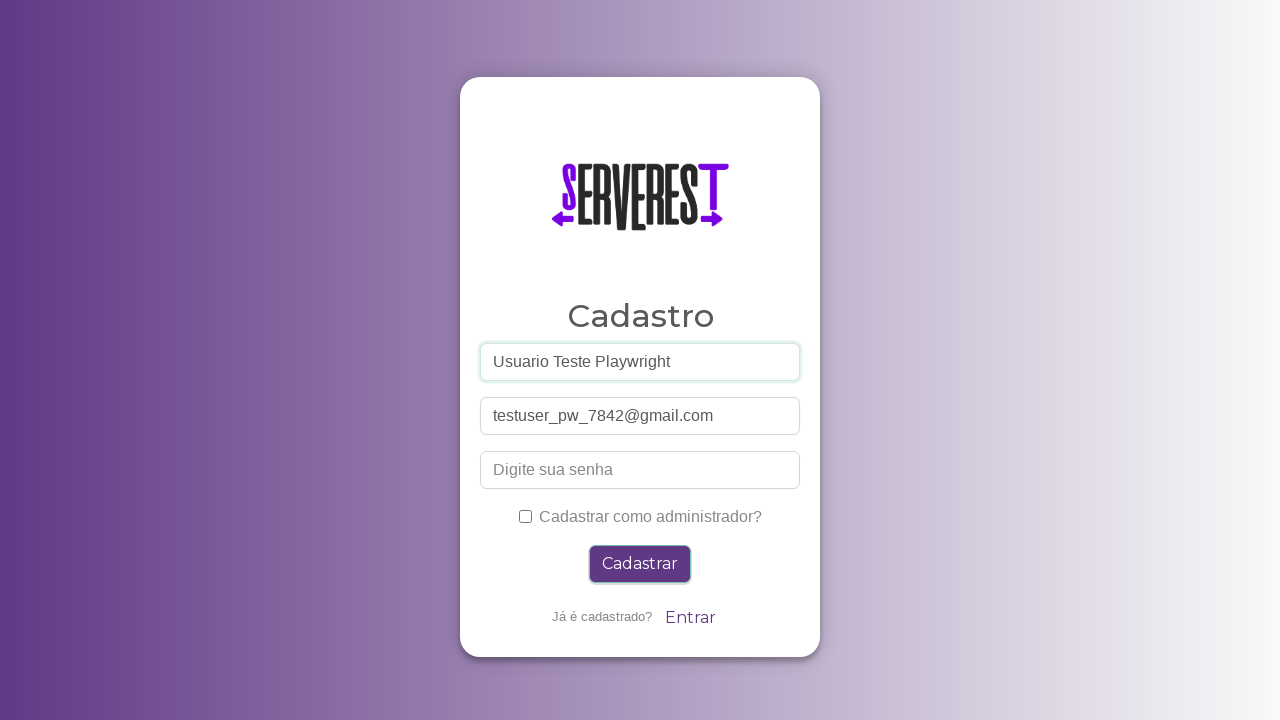

Filled password field with 'senha123teste' on input[id="password"]
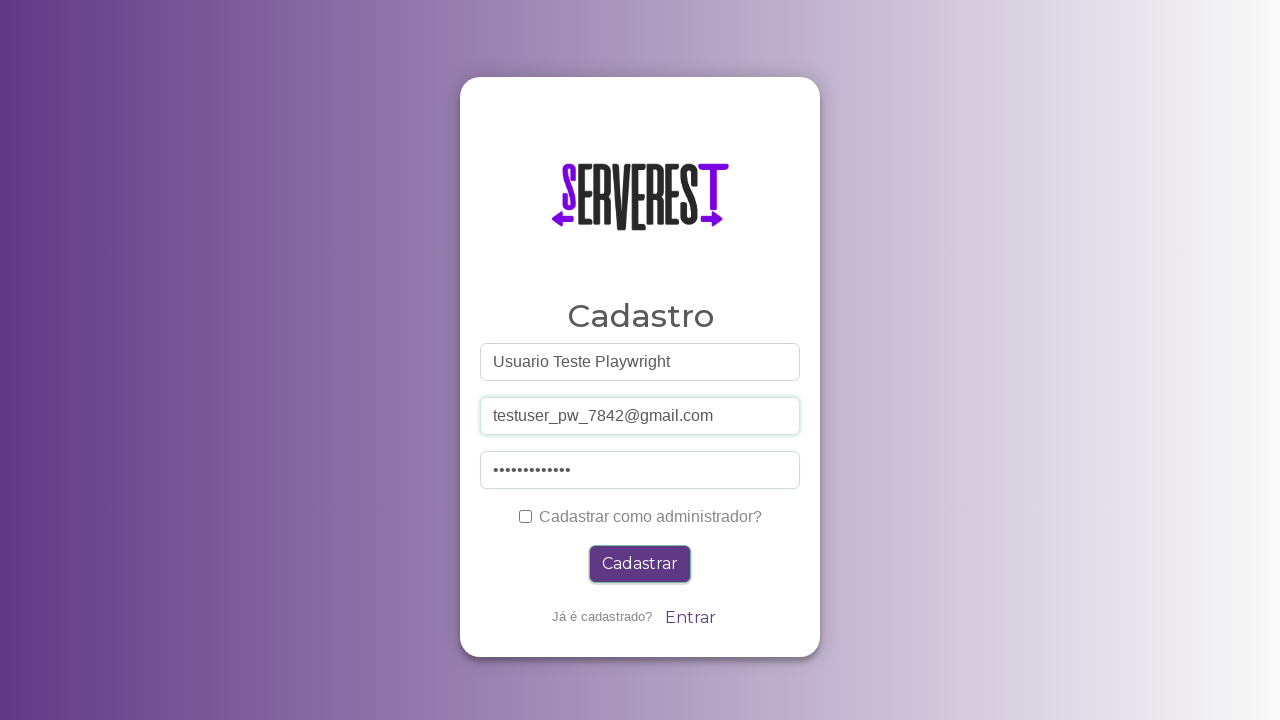

Clicked administrator checkbox at (525, 516) on #administrador
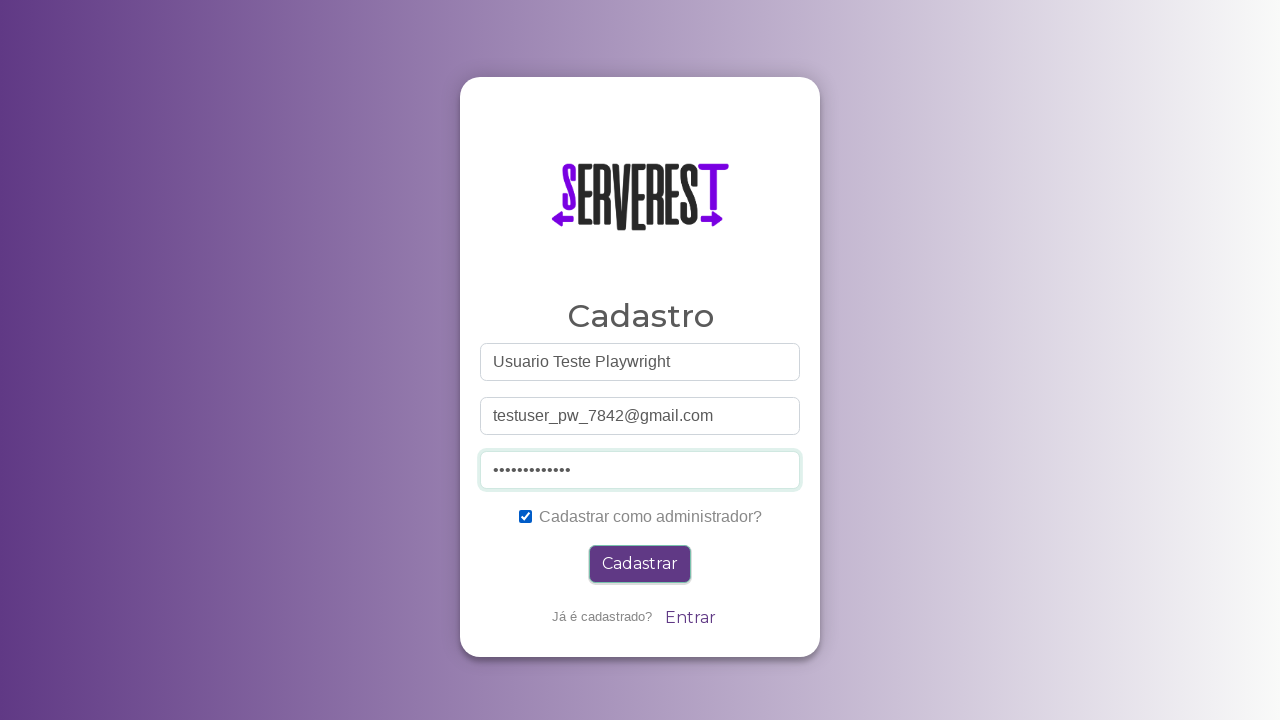

Clicked submit button at (640, 564) on .btn-primary
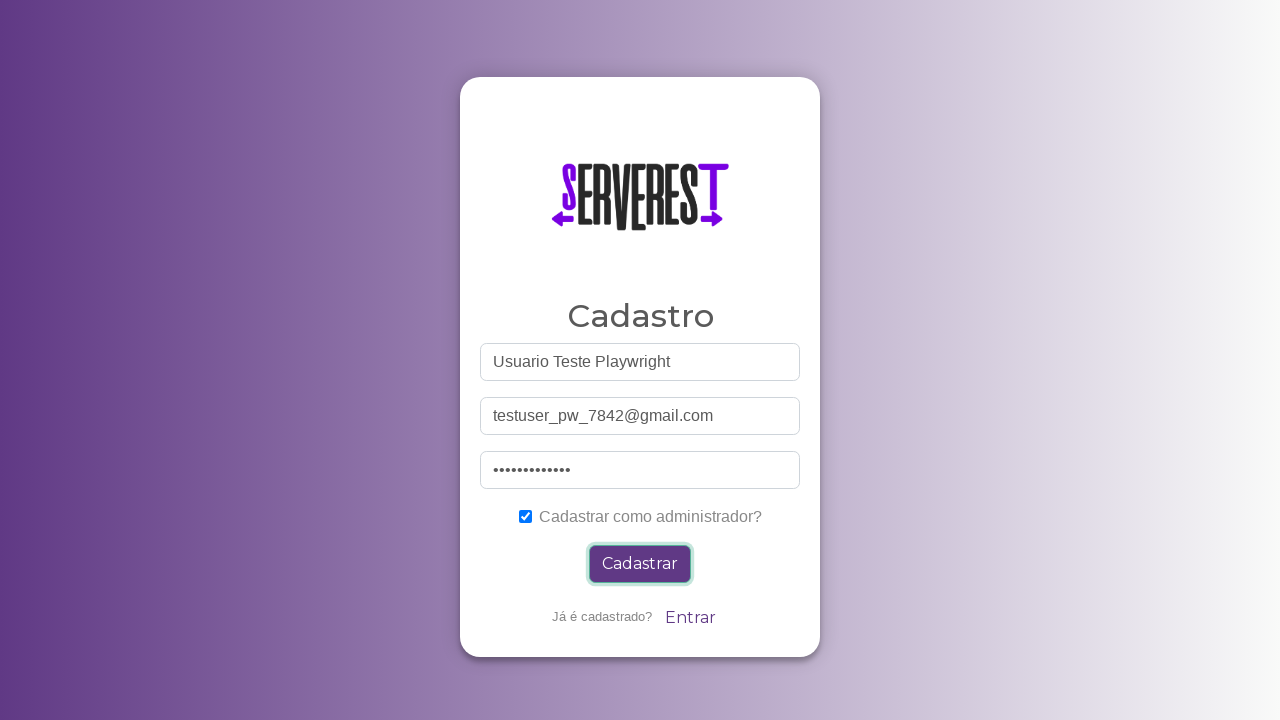

Success message alert link became visible - registration completed successfully
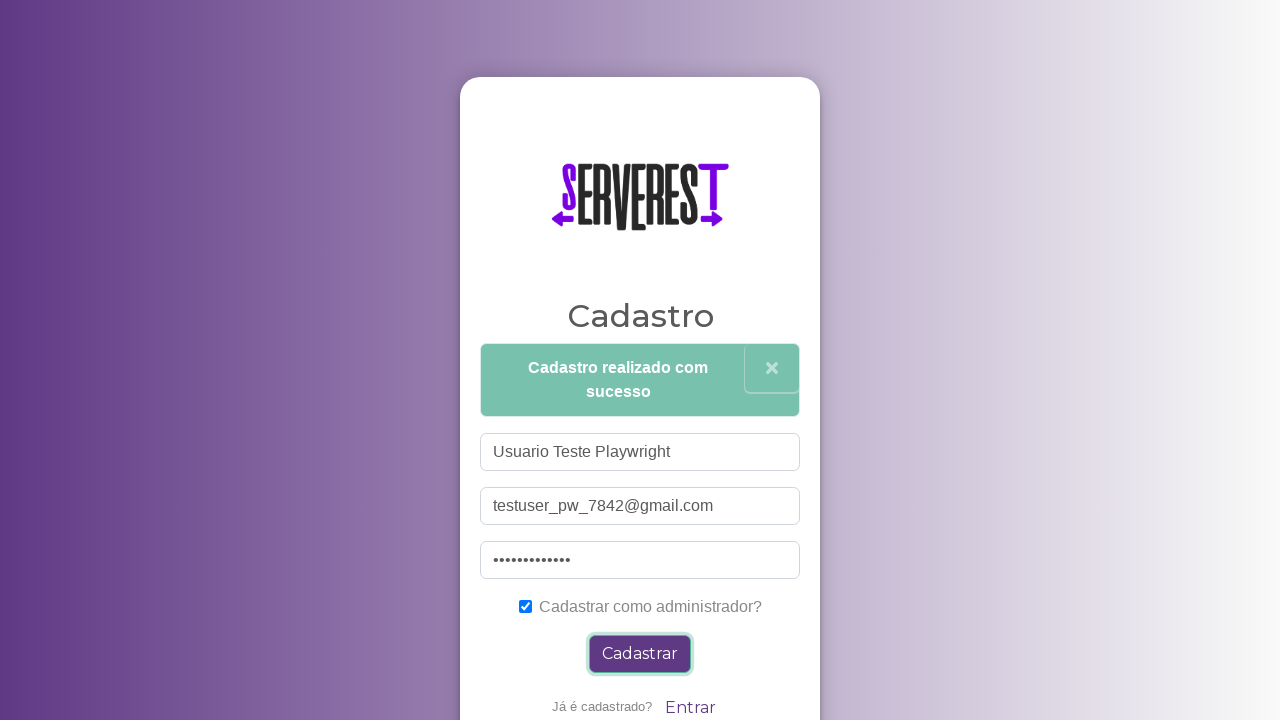

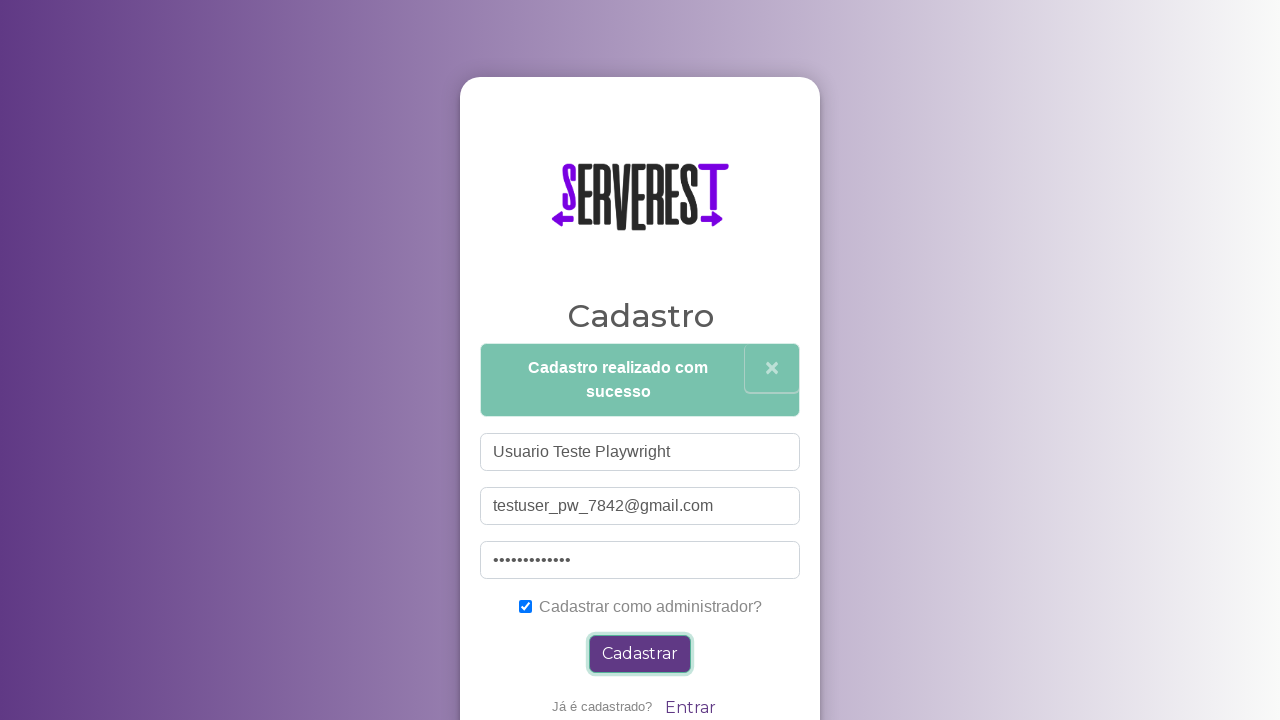